Navigates to Rahul Shetty Academy homepage and verifies the page loads by checking title and URL

Starting URL: https://rahulshettyacademy.com/

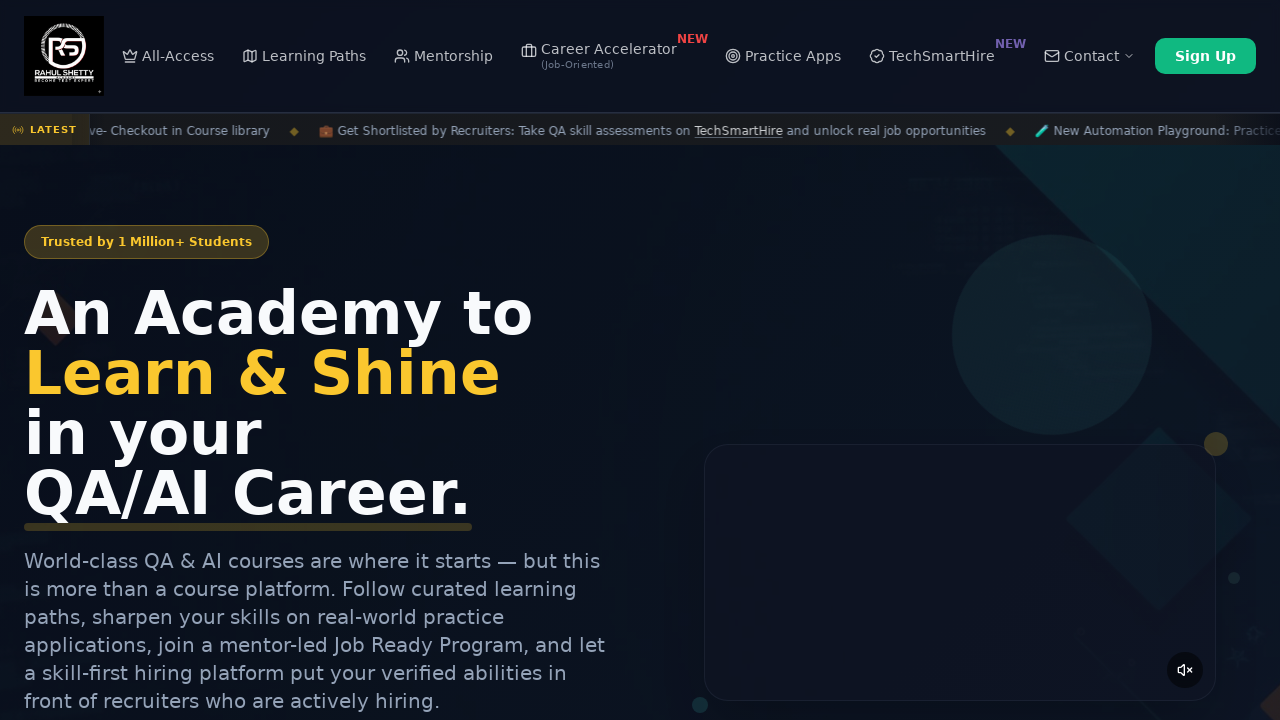

Waited for page to reach domcontentloaded state
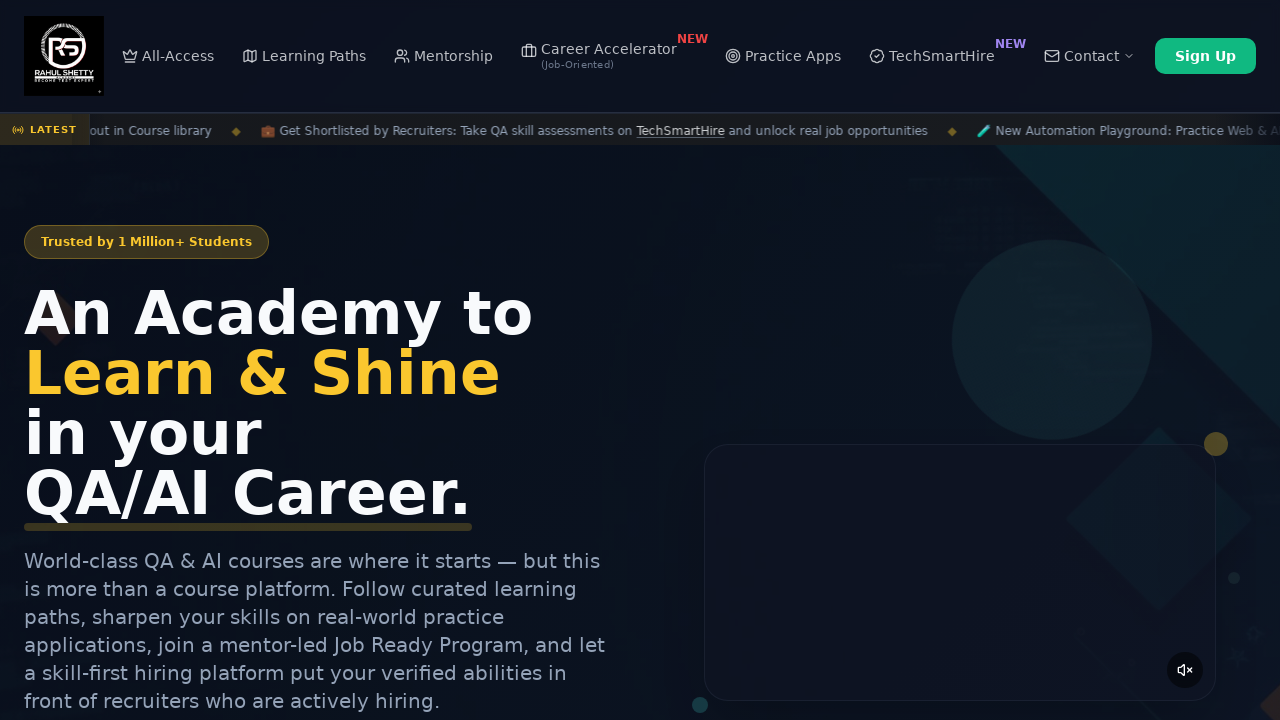

Verified page title is not None
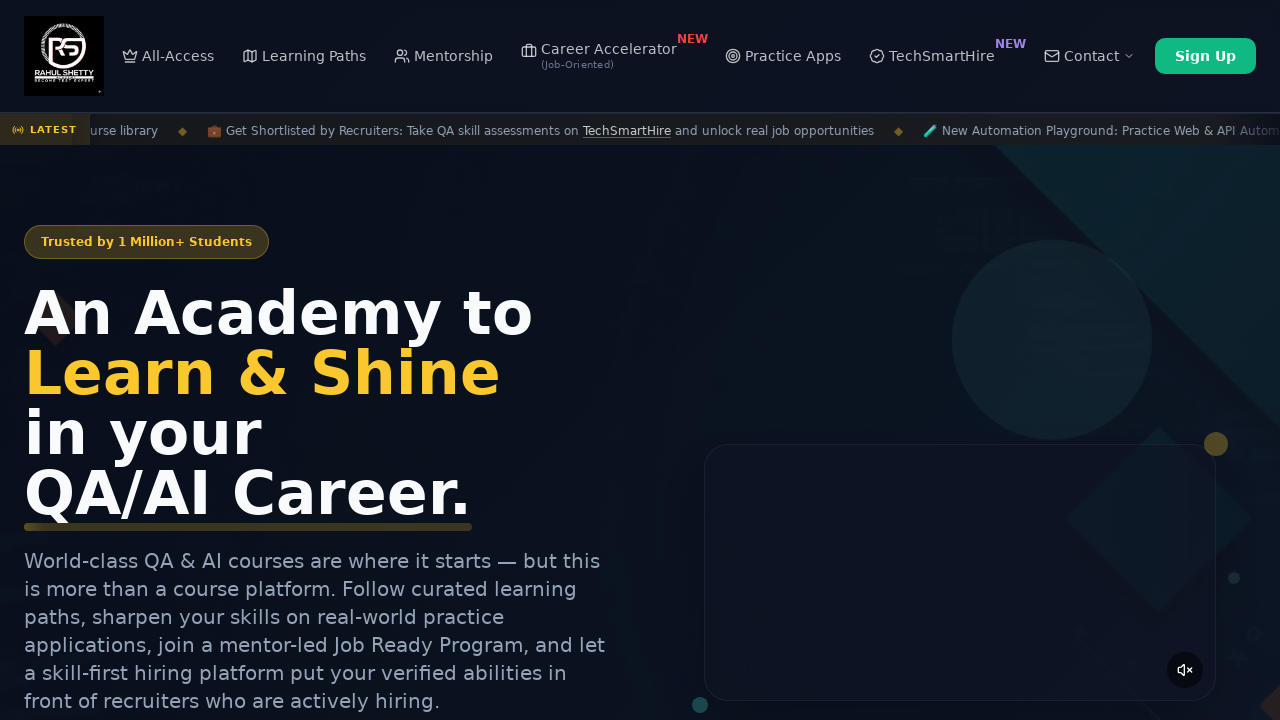

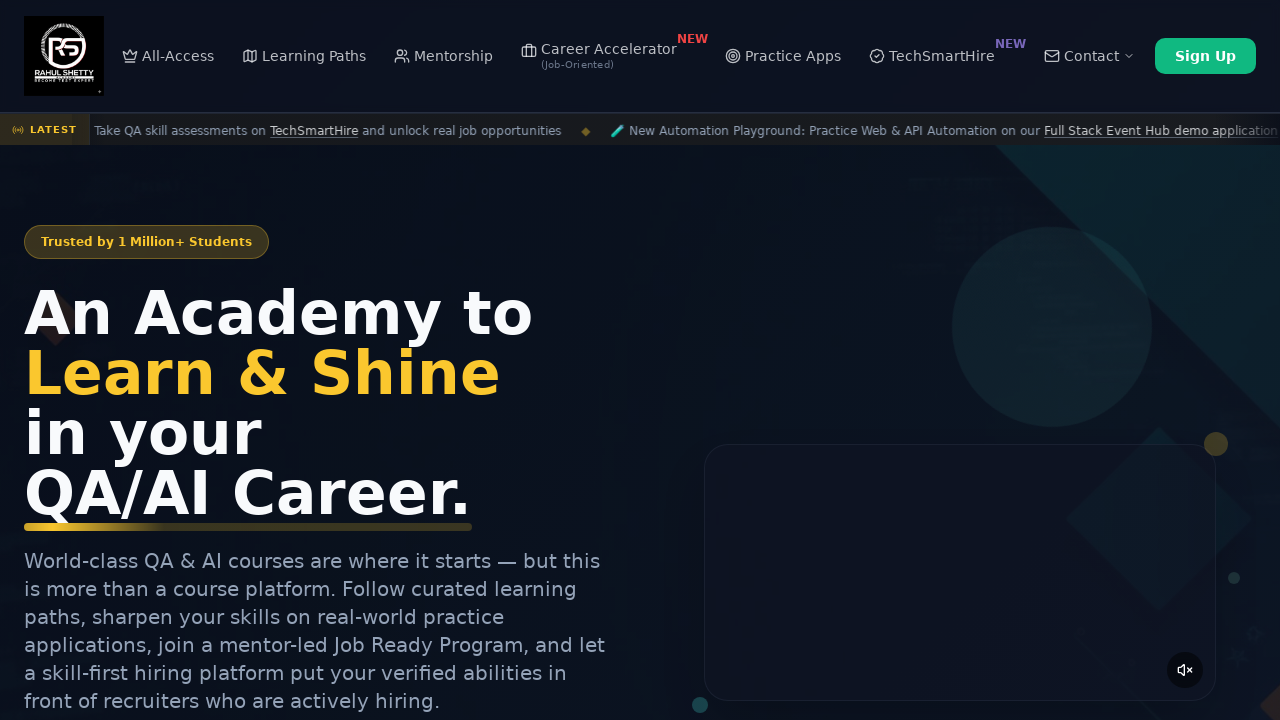